Navigates to Toyota's homepage and verifies the page loads successfully

Starting URL: http://www.toyota.com/

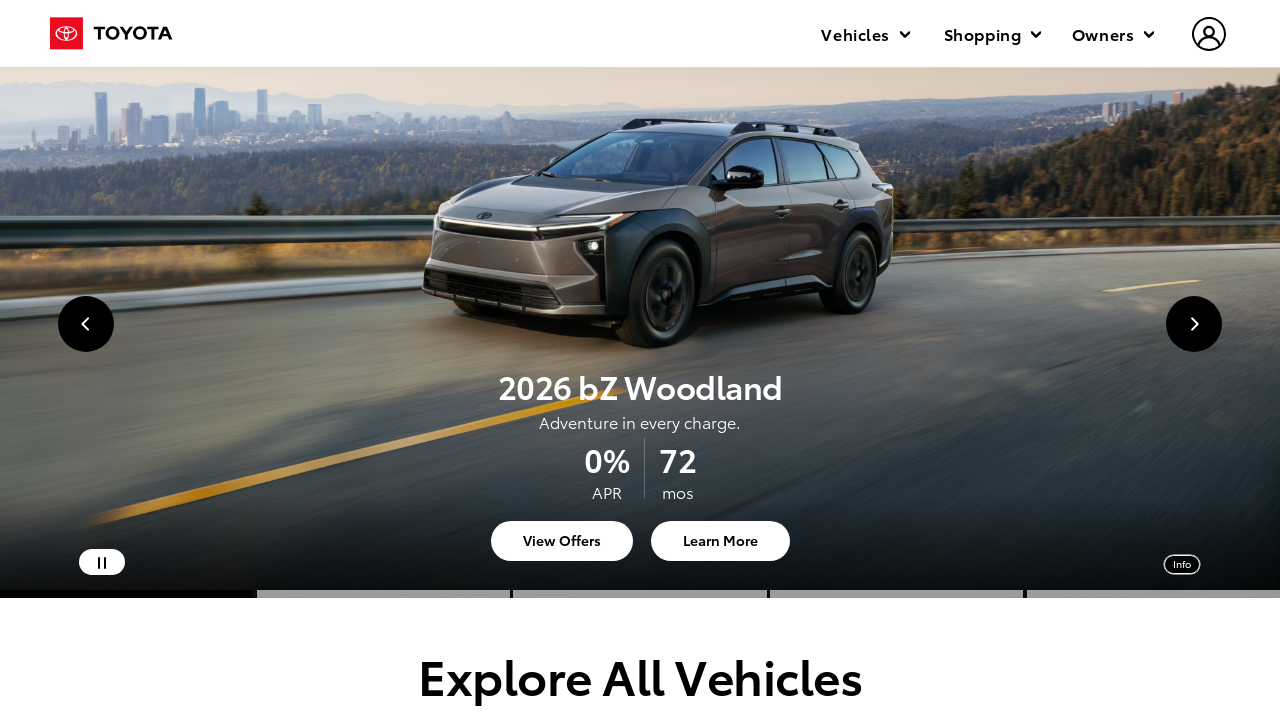

Waited for DOM content to load on Toyota homepage
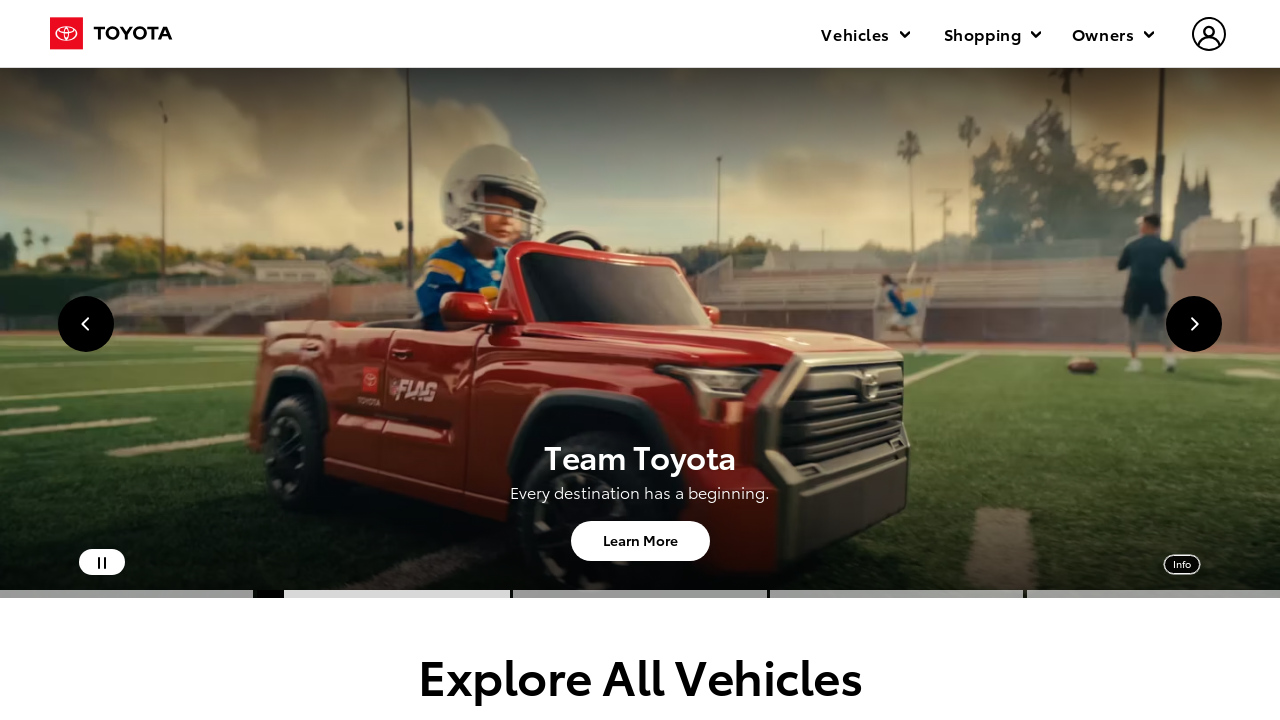

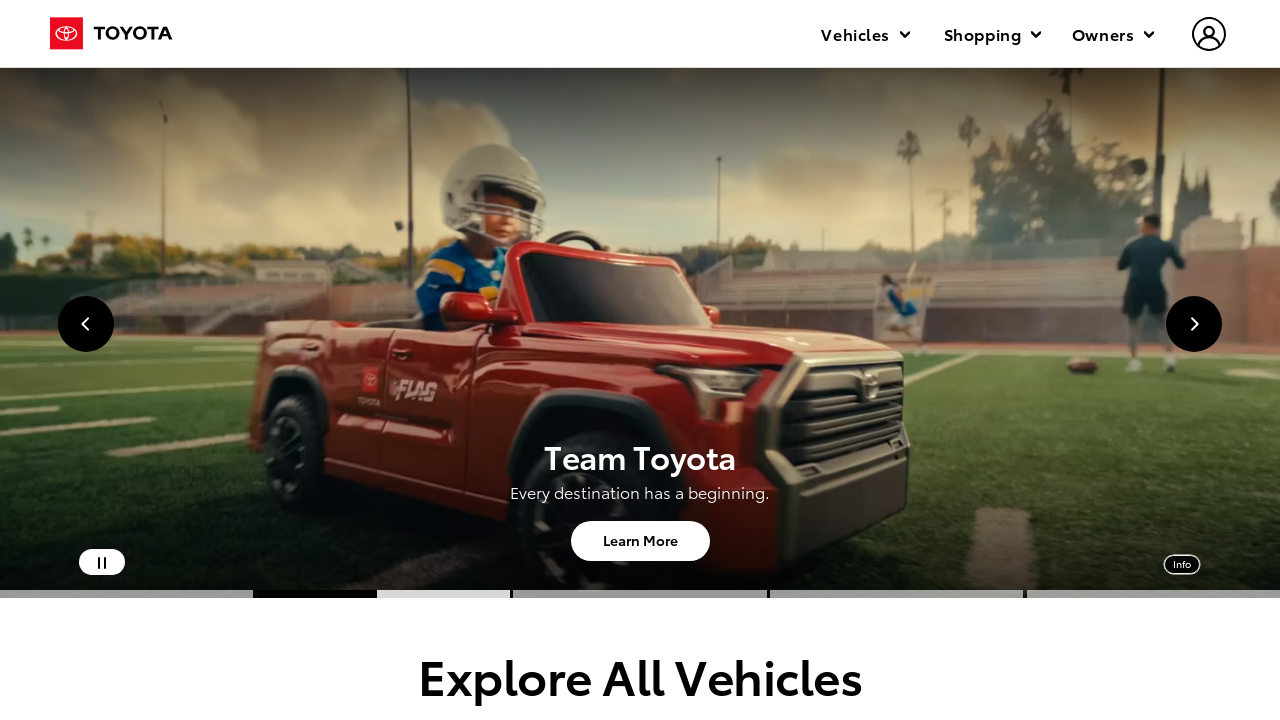